Tests opening a new window with YouTube and then closing it

Starting URL: https://the-internet.herokuapp.com/

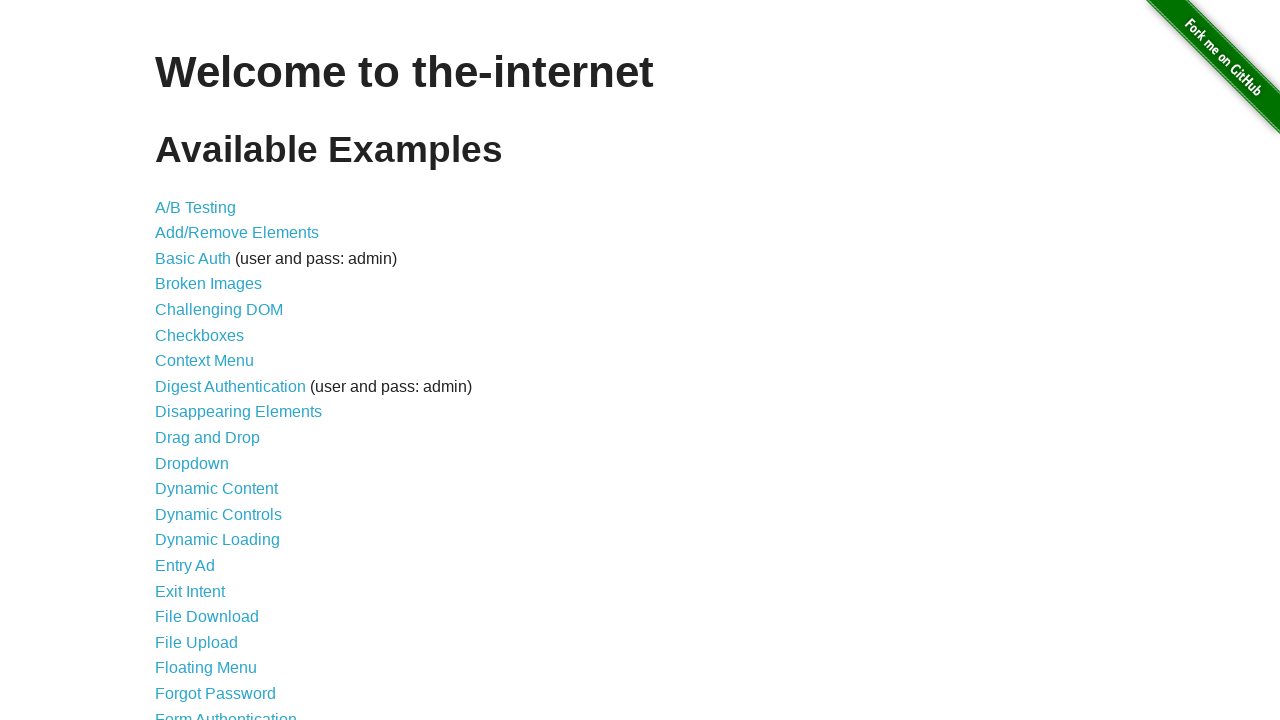

Created new page/window
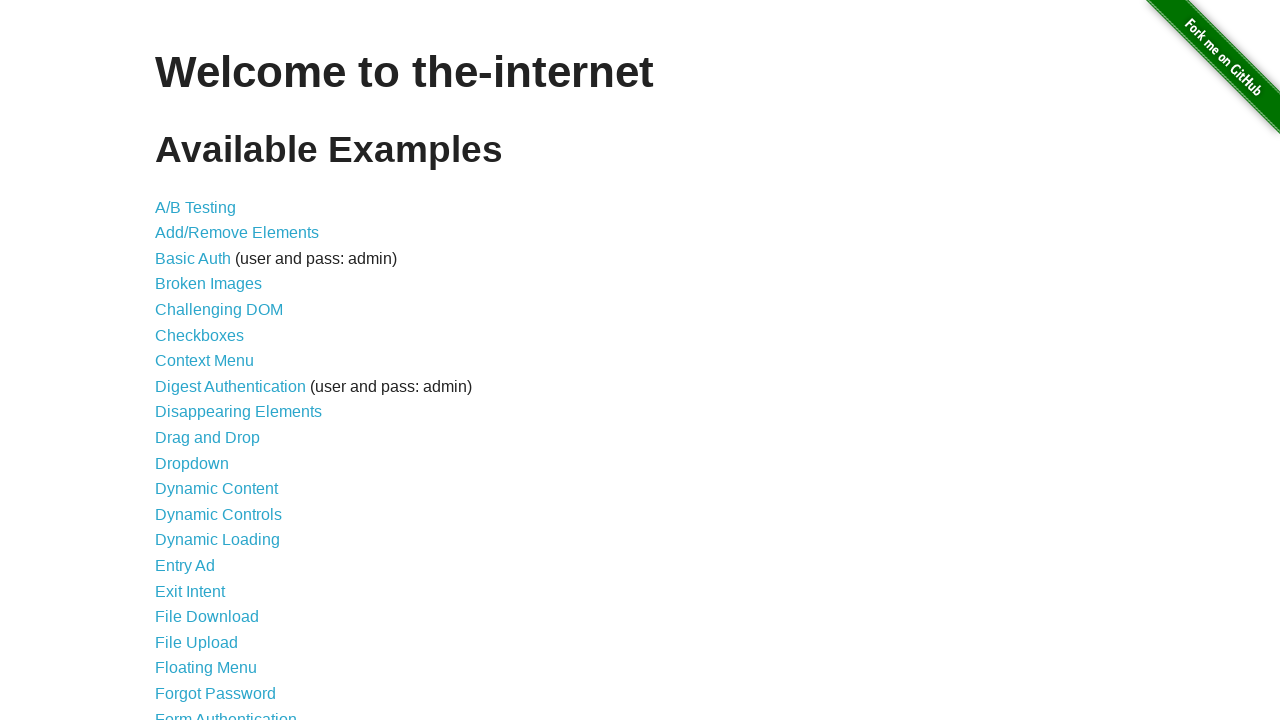

Navigated new window to YouTube
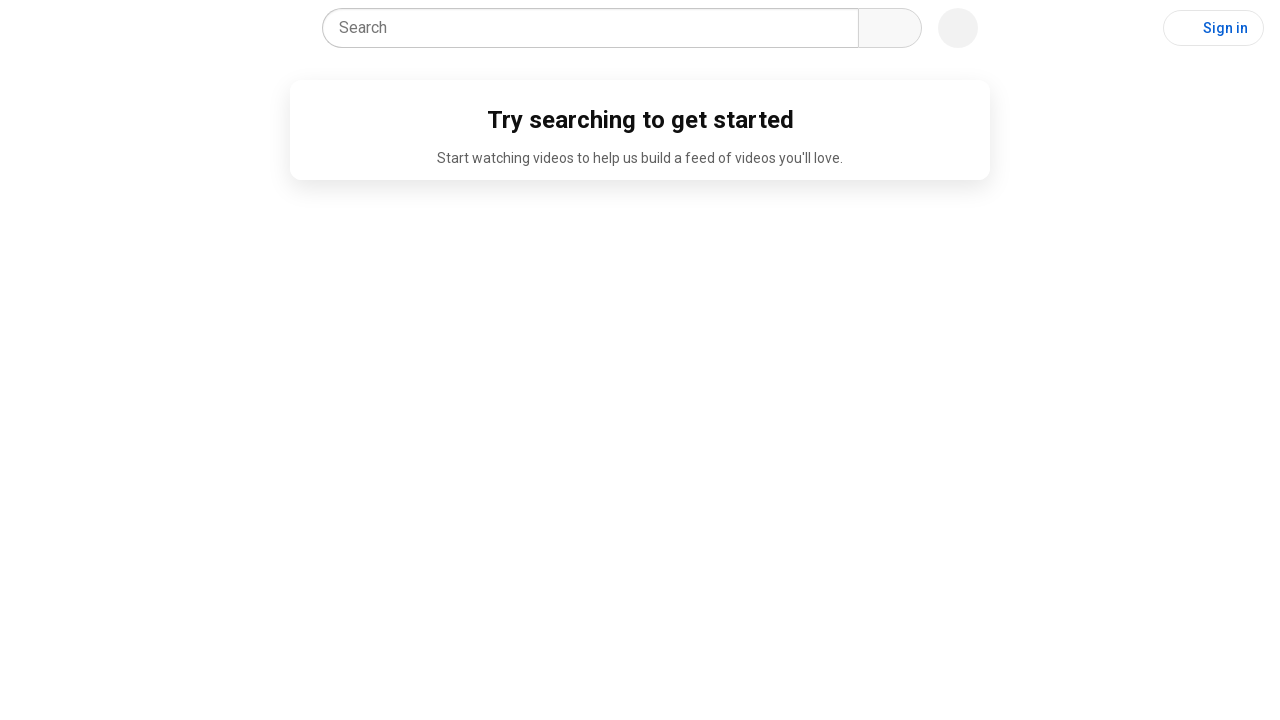

Closed YouTube window
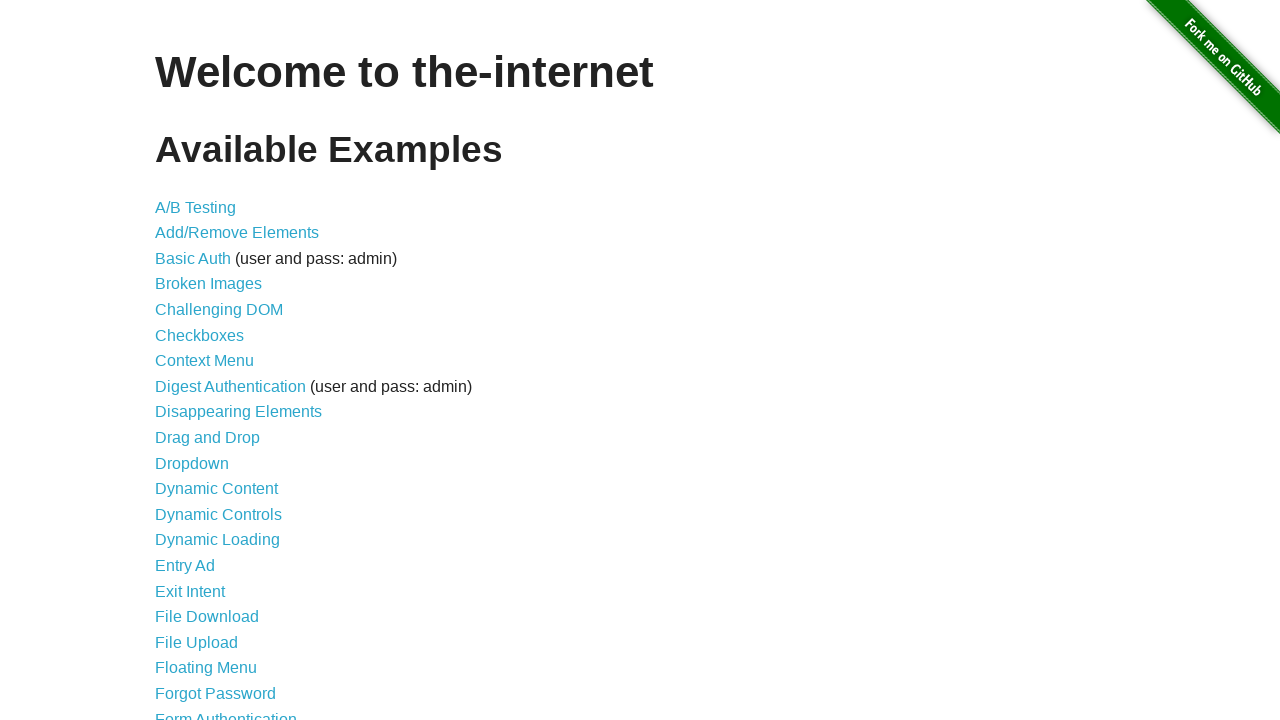

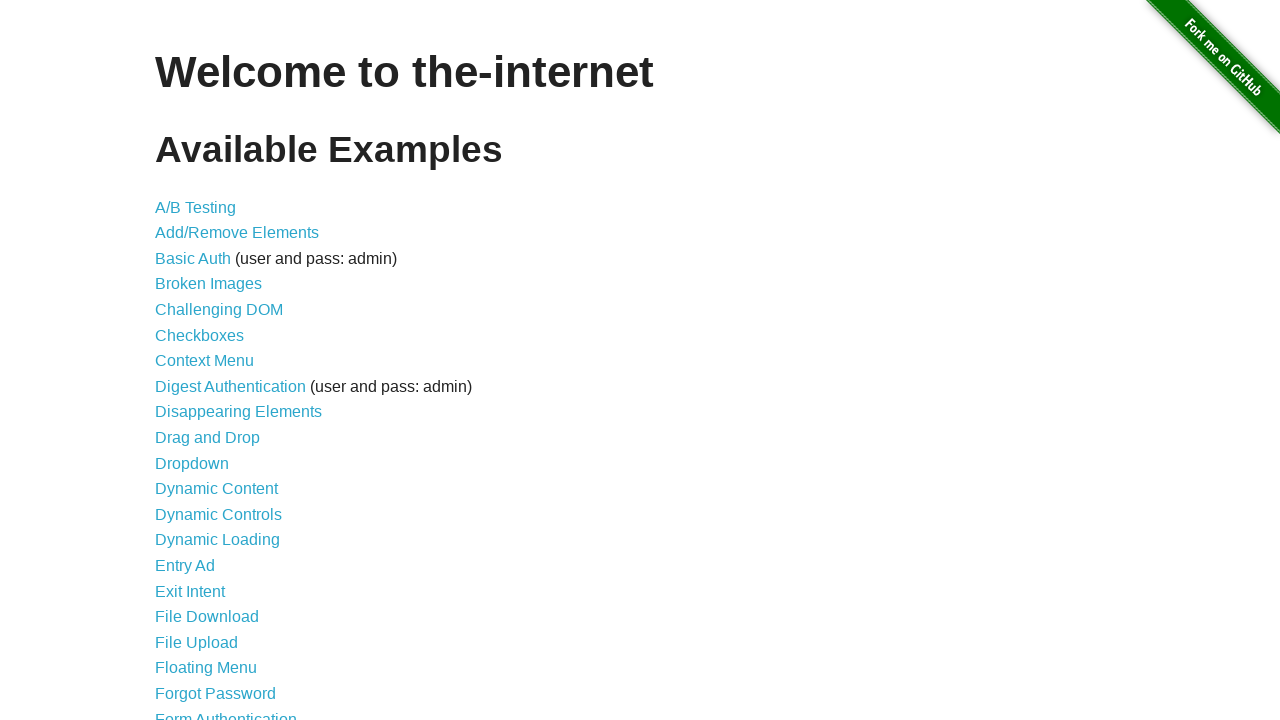